Tests dropdown functionality by selecting options using different methods (by value, by visible text) and verifying the dropdown options are displayed correctly

Starting URL: https://the-internet.herokuapp.com/dropdown

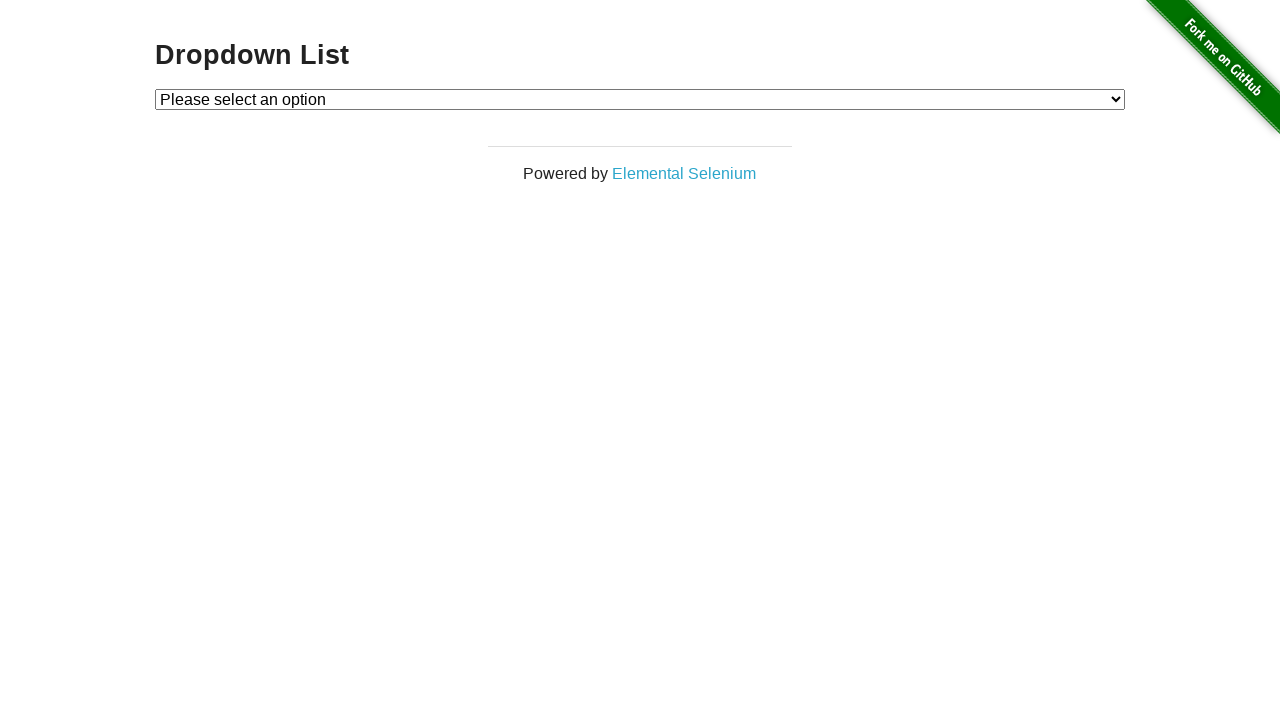

Selected Option 1 from dropdown by value on select#dropdown
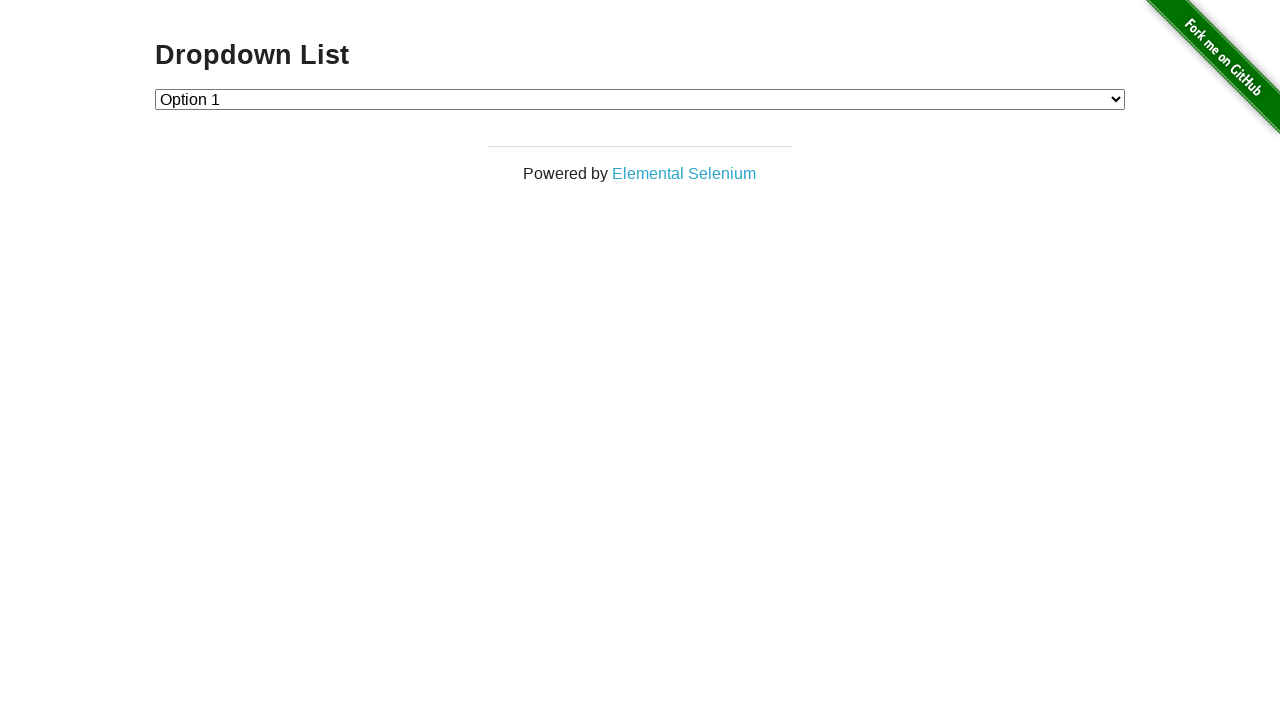

Verified Option 1 is selected: Option 1
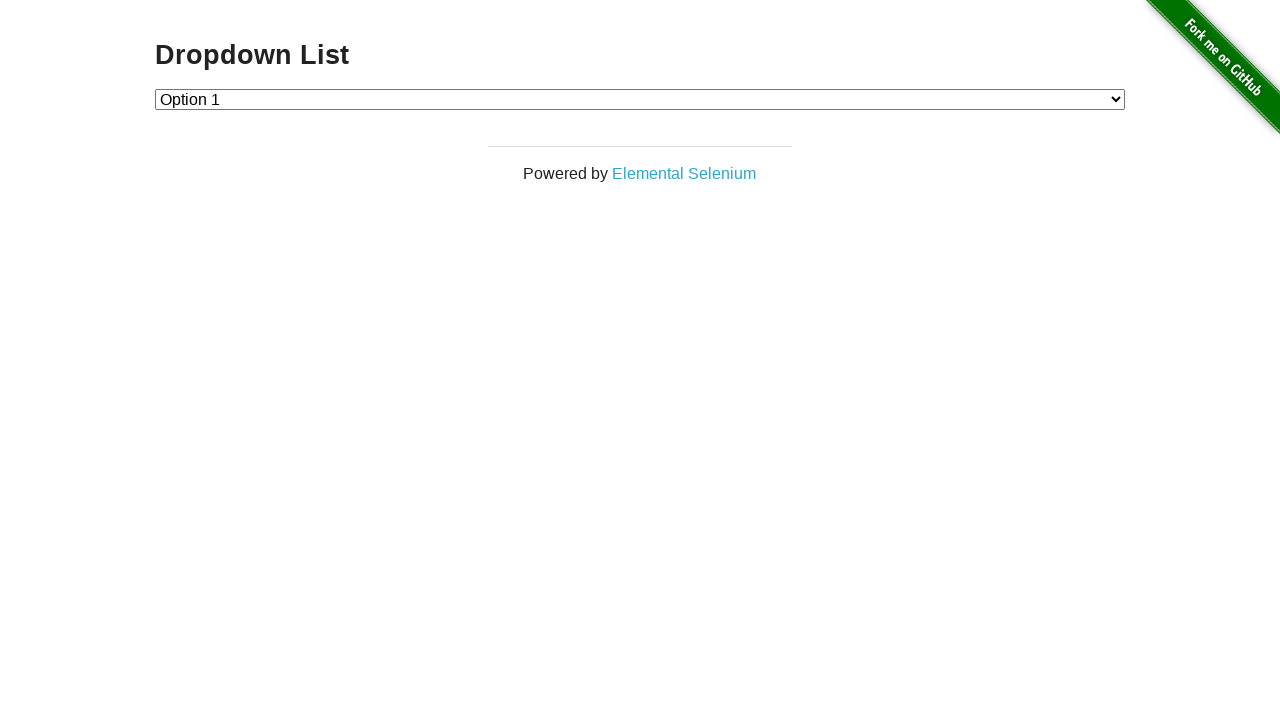

Selected Option 2 from dropdown by value on select#dropdown
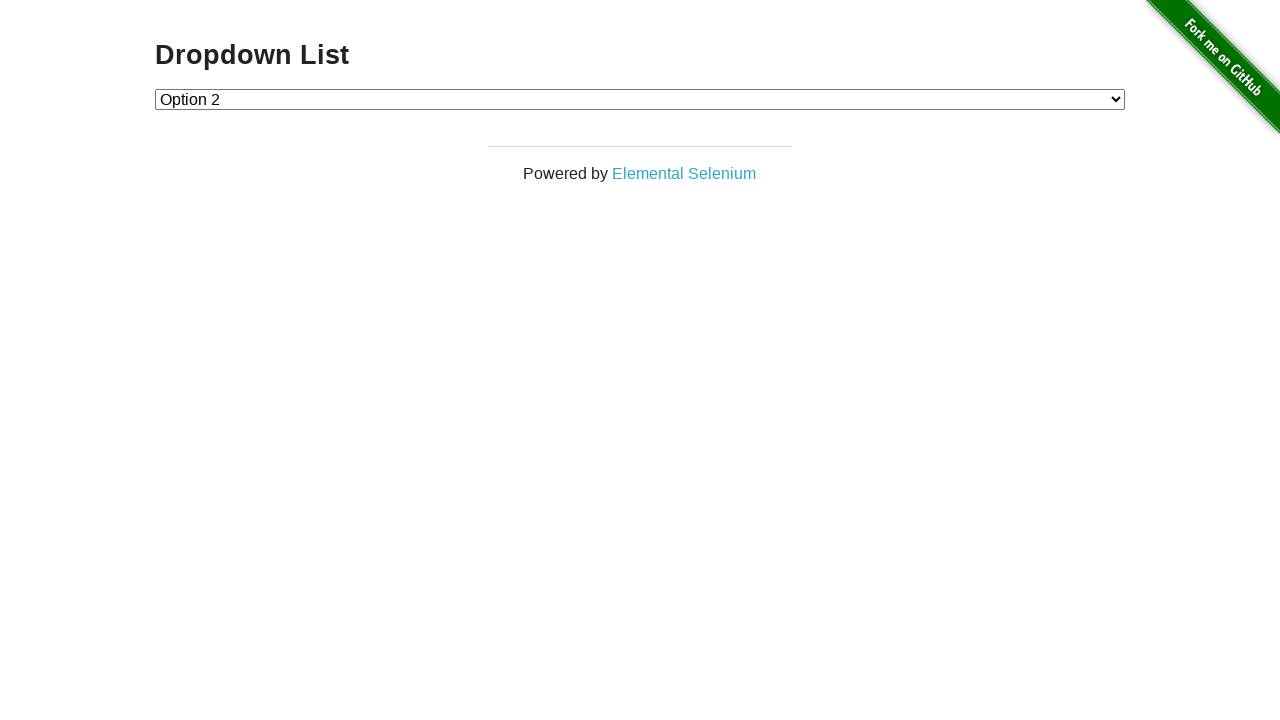

Verified Option 2 is selected: Option 2
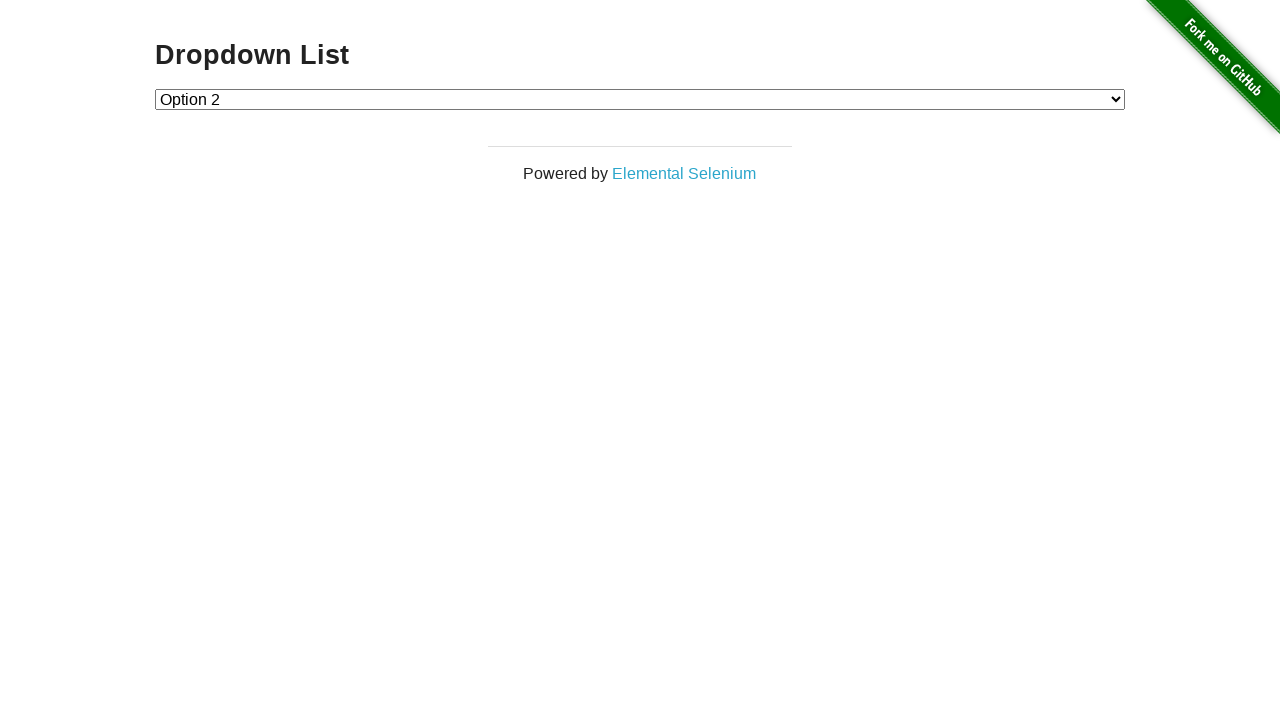

Selected Option 1 from dropdown by visible text on select#dropdown
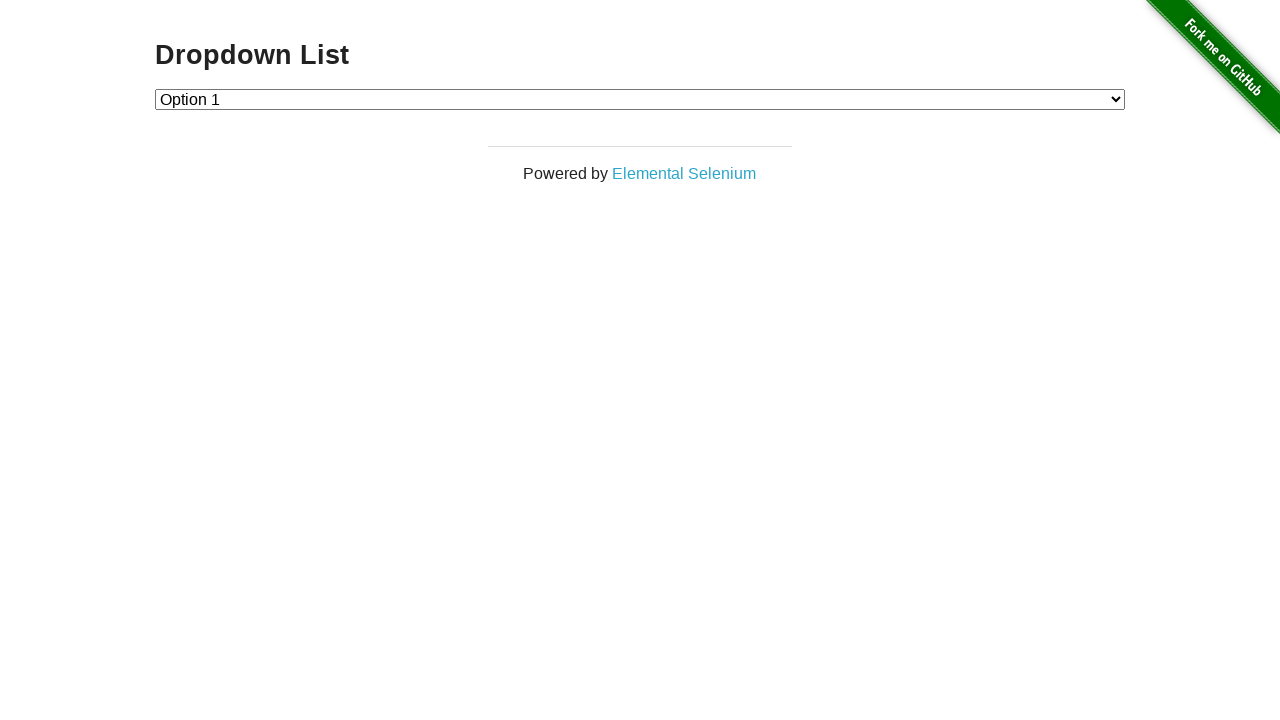

Verified Option 1 is selected via visible text: Option 1
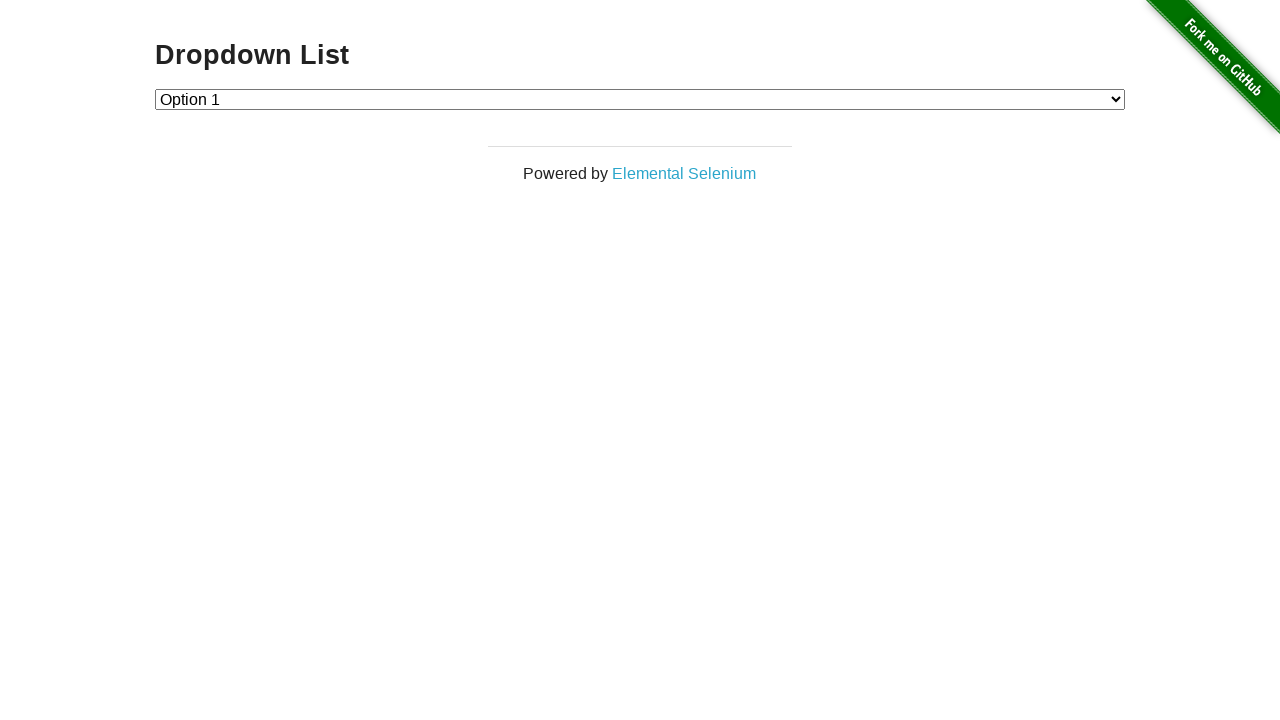

Retrieved all dropdown options (3 options found)
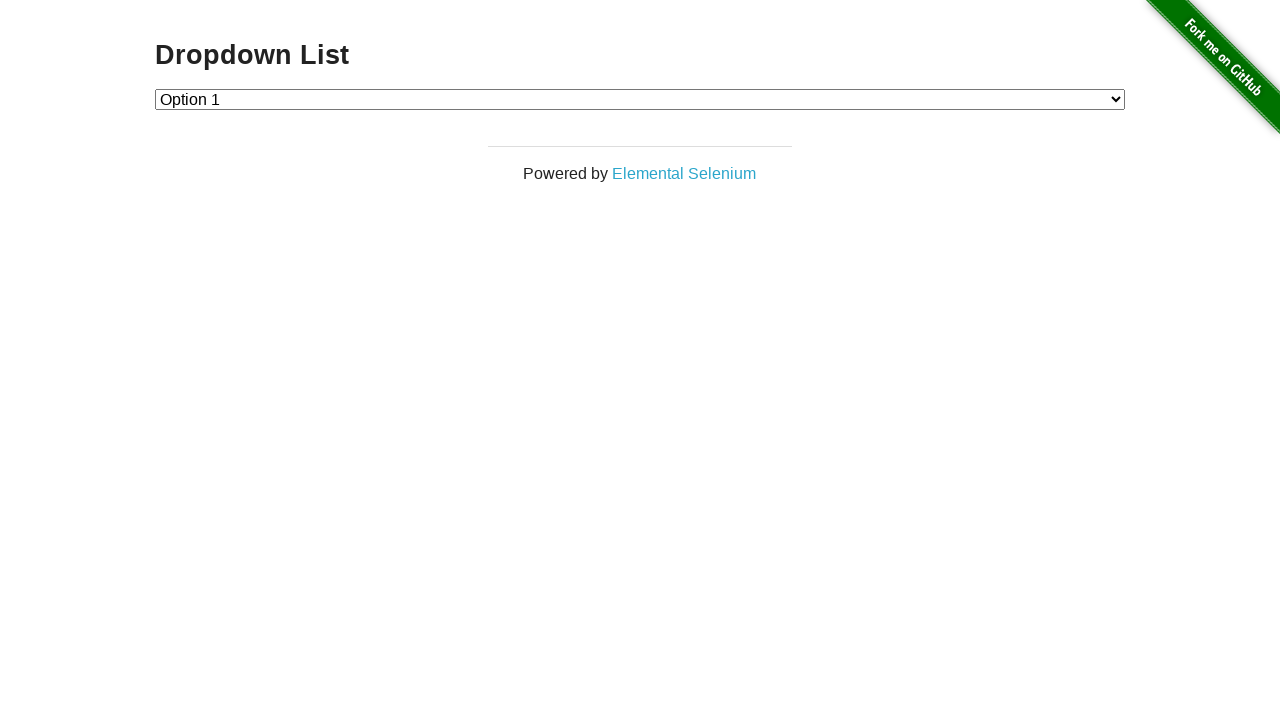

Checked dropdown size: 3 options
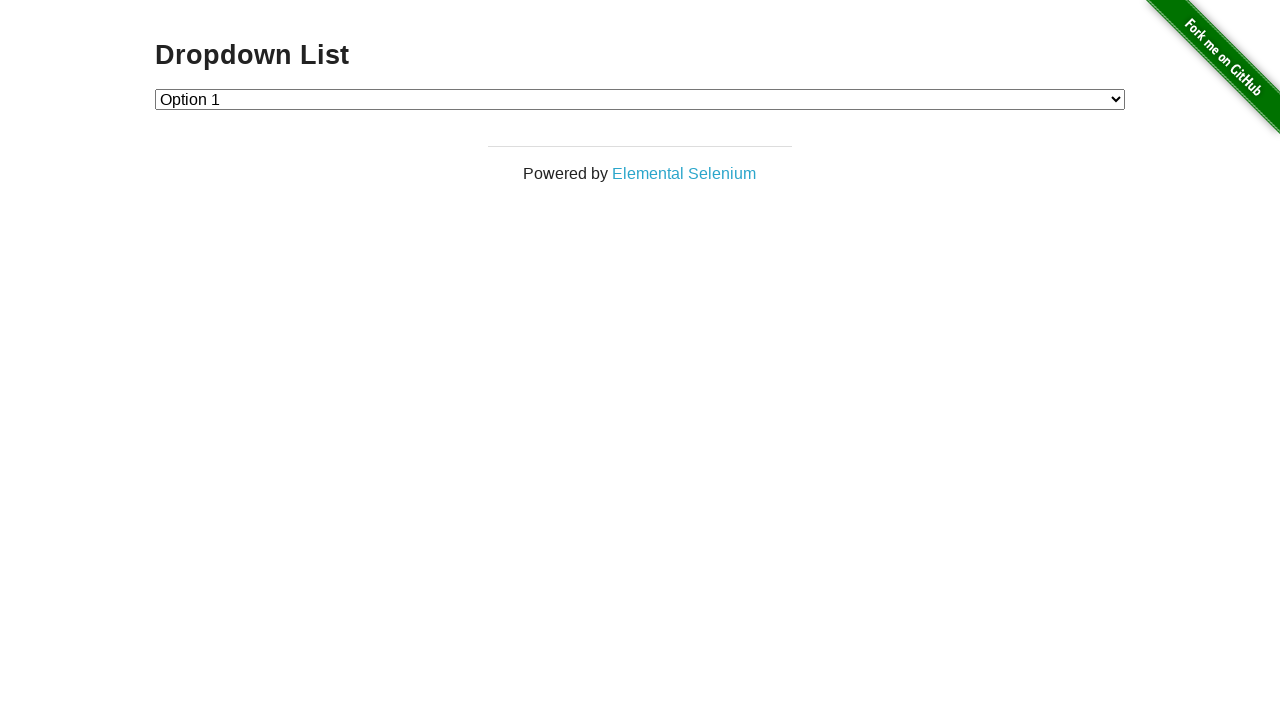

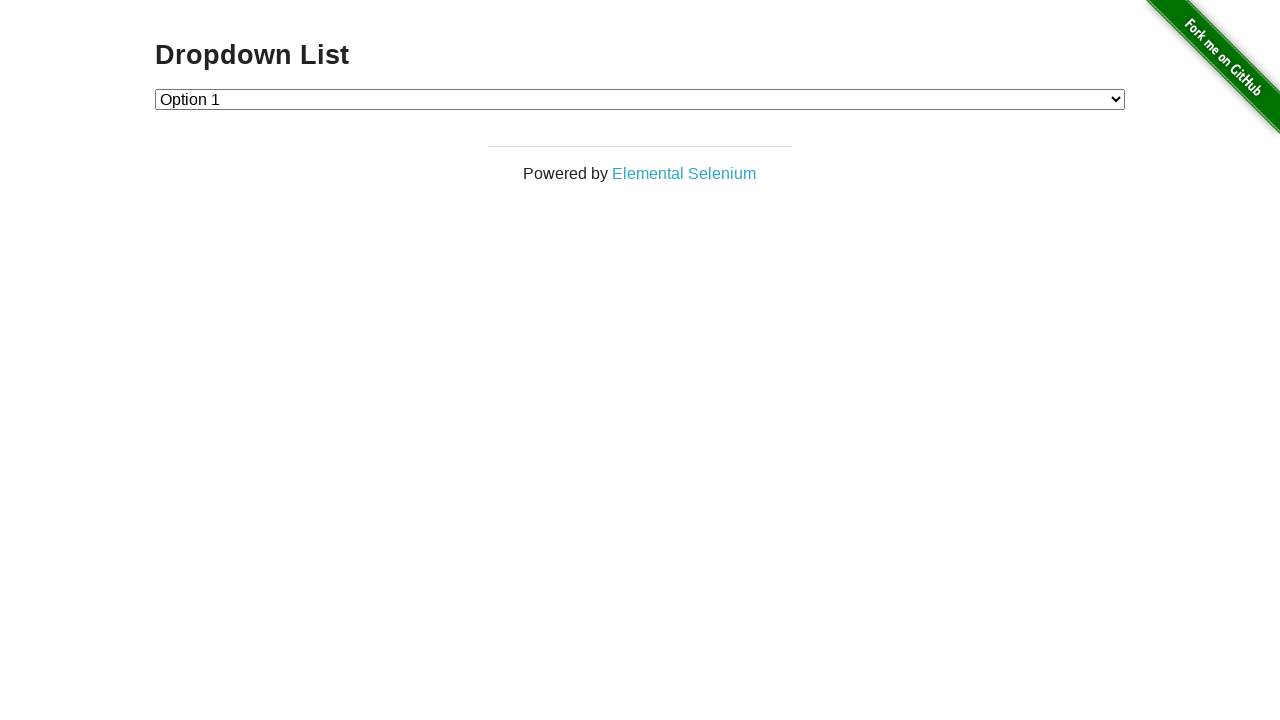